Tests keyboard actions on a text comparison website by typing text in the first textarea, selecting all with Ctrl+A, copying with Ctrl+C, tabbing to the second textarea, and pasting with Ctrl+V

Starting URL: https://text-compare.com/

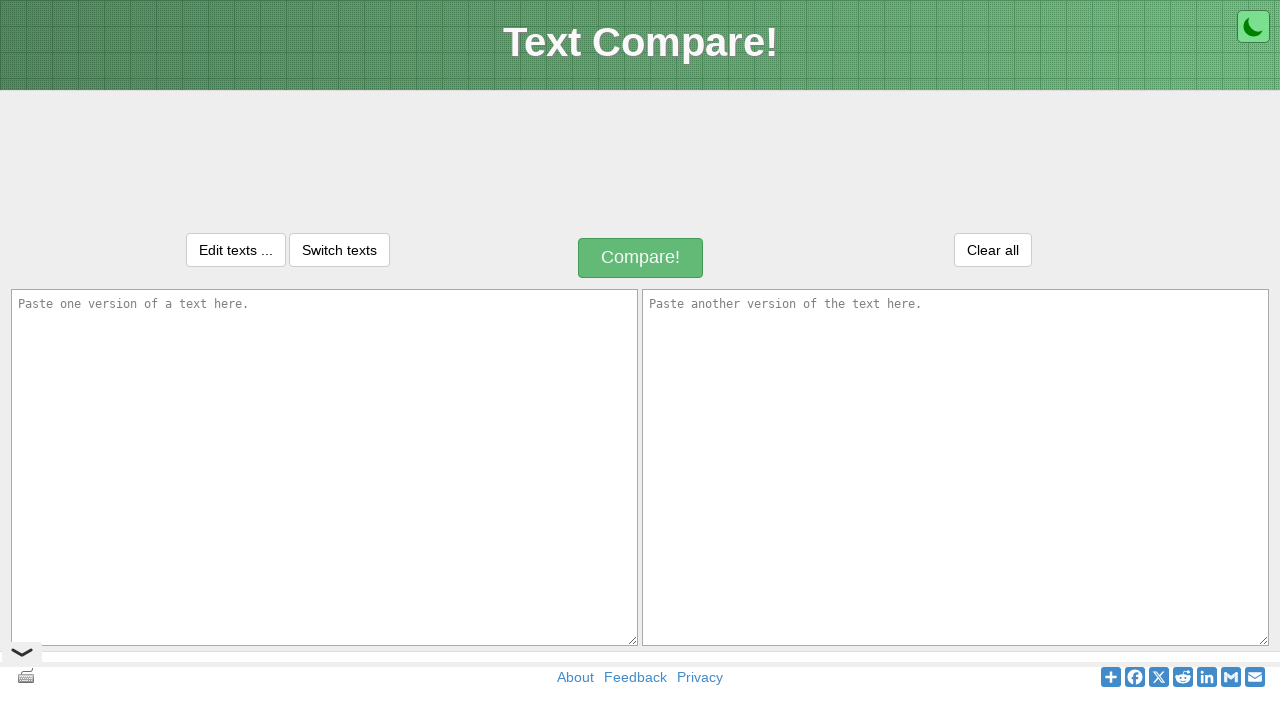

Filled first textarea with 'WELCOME' on textarea#inputText1
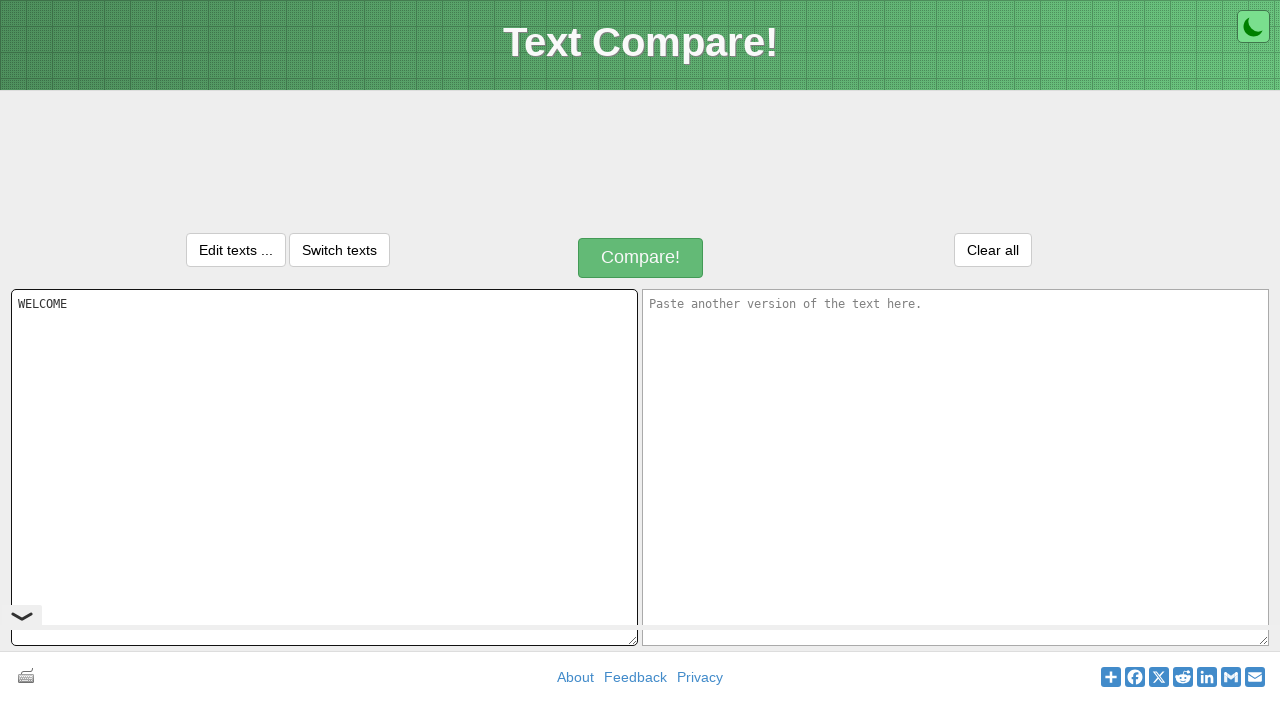

Clicked on first textarea to ensure focus at (324, 467) on textarea#inputText1
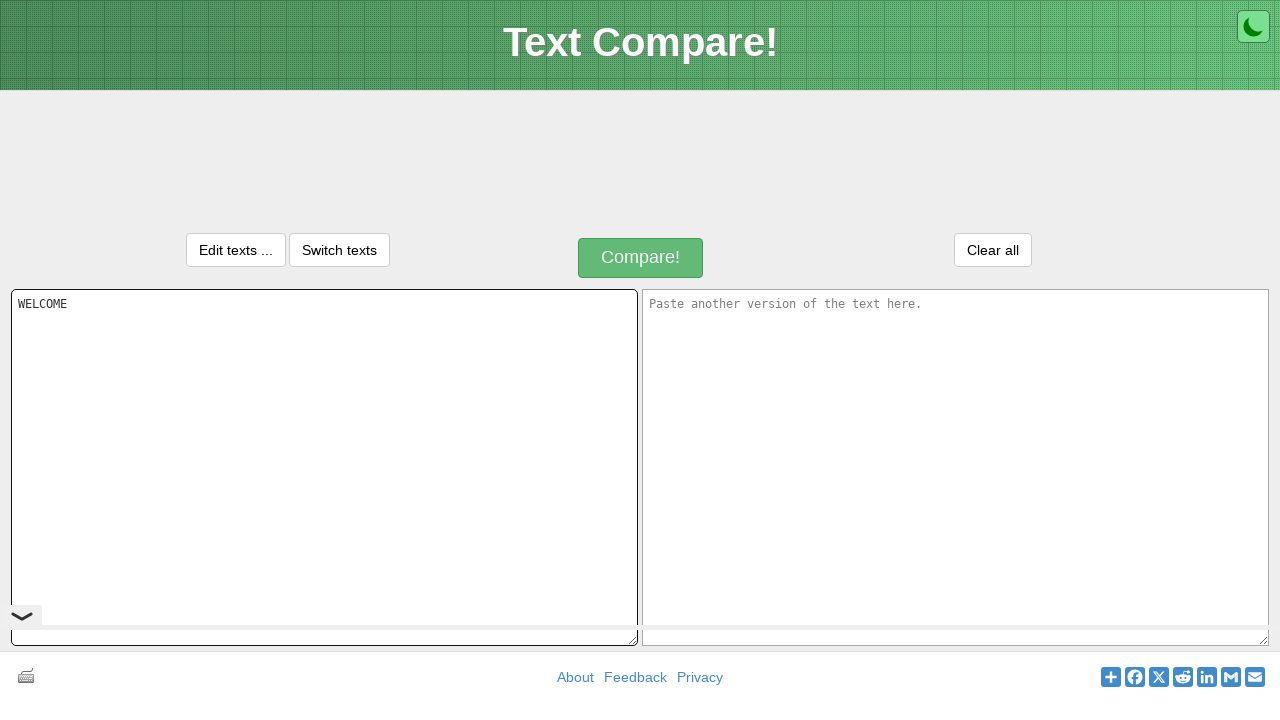

Selected all text in first textarea with Ctrl+A
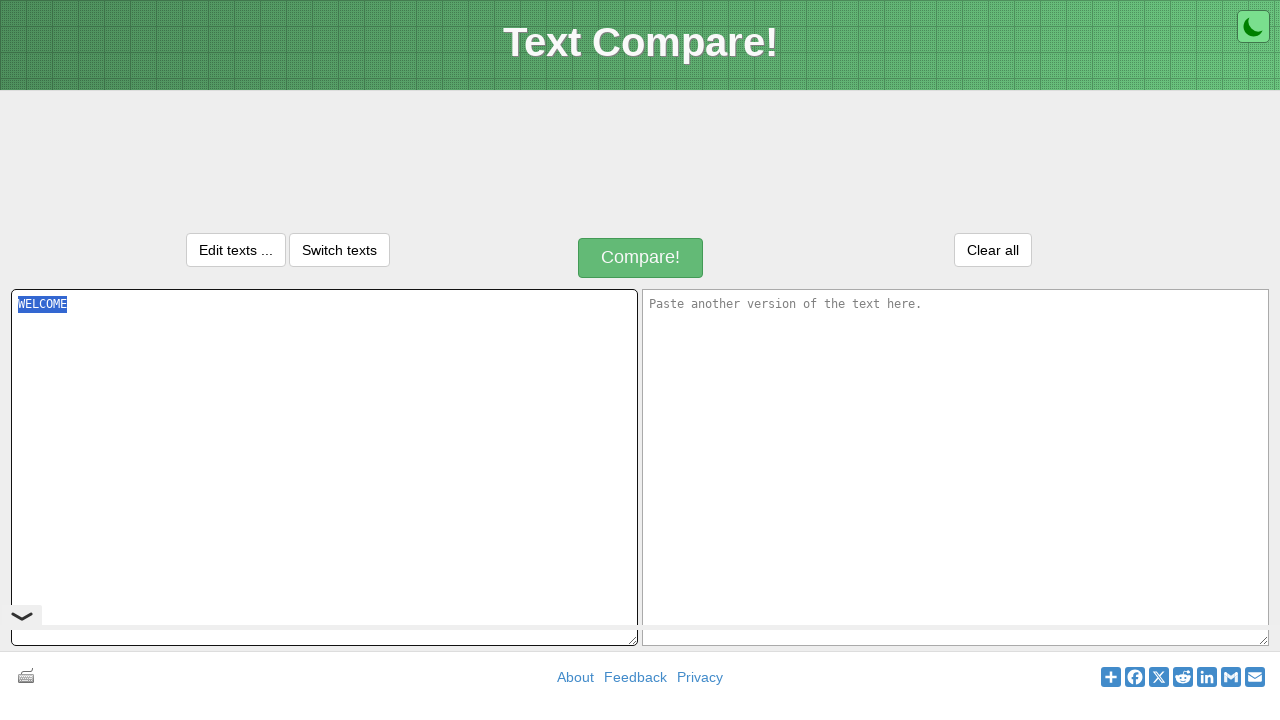

Copied selected text with Ctrl+C
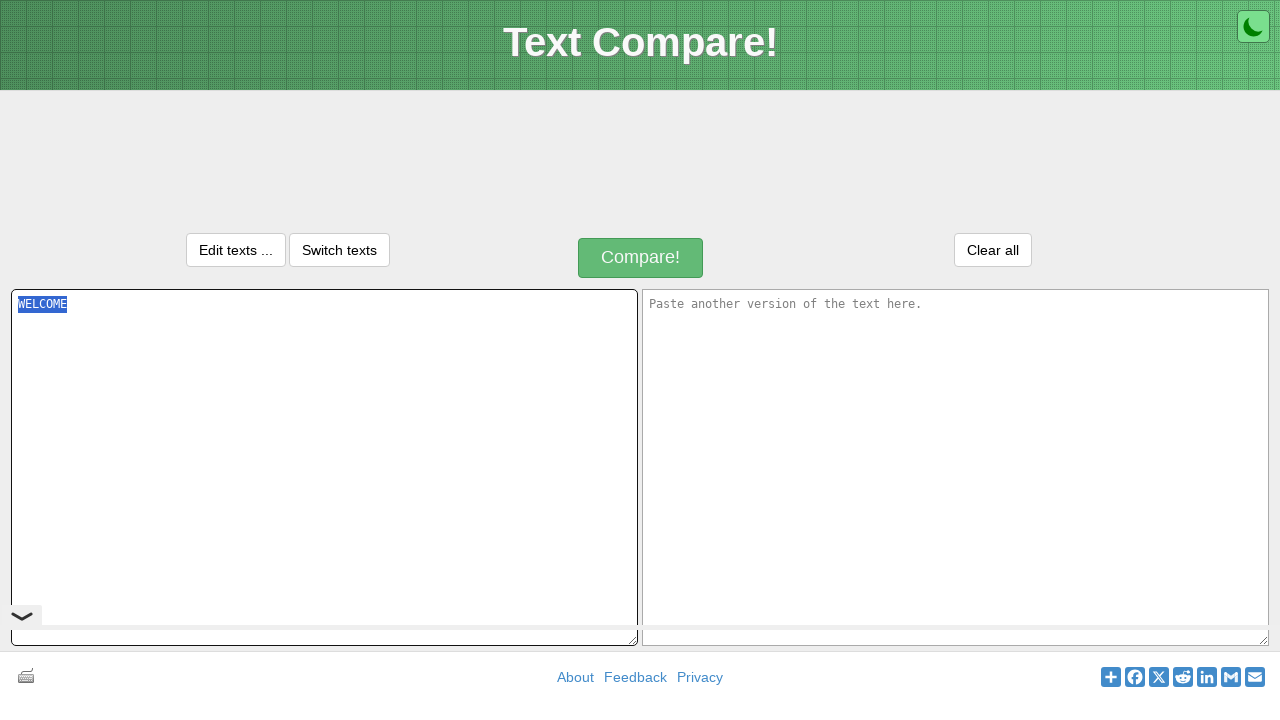

Tabbed to move focus to second textarea
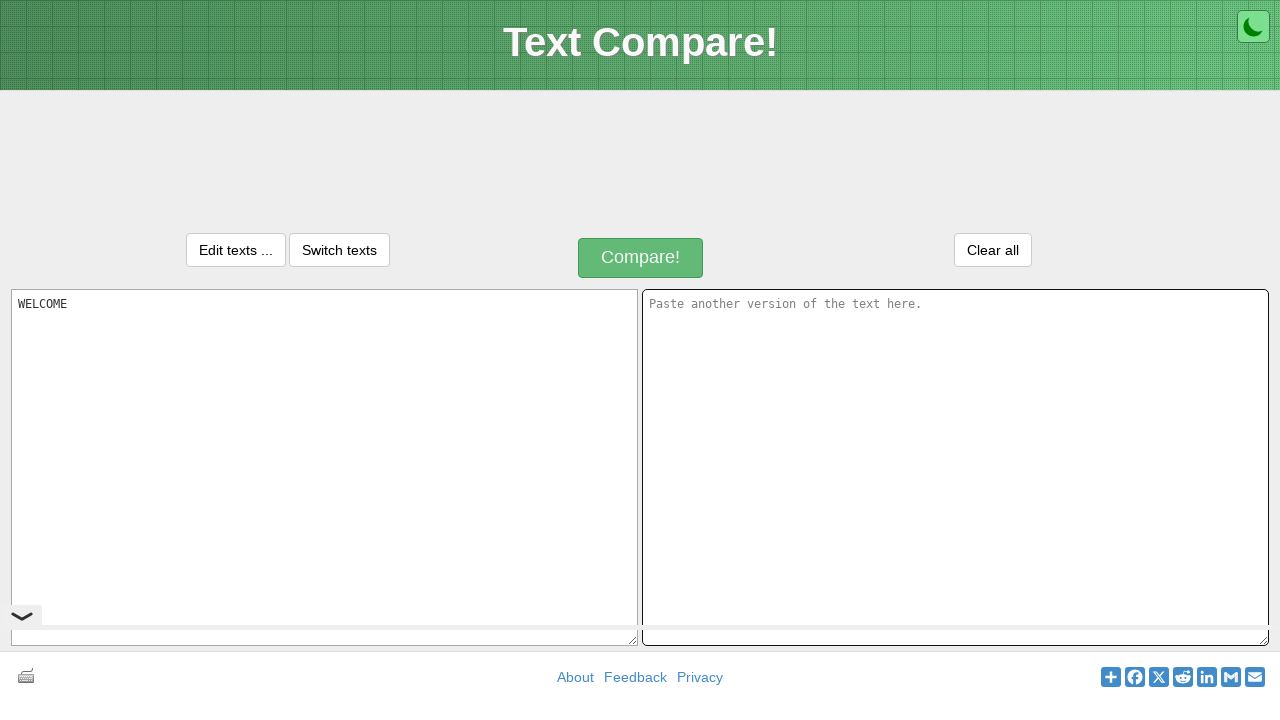

Pasted text into second textarea with Ctrl+V
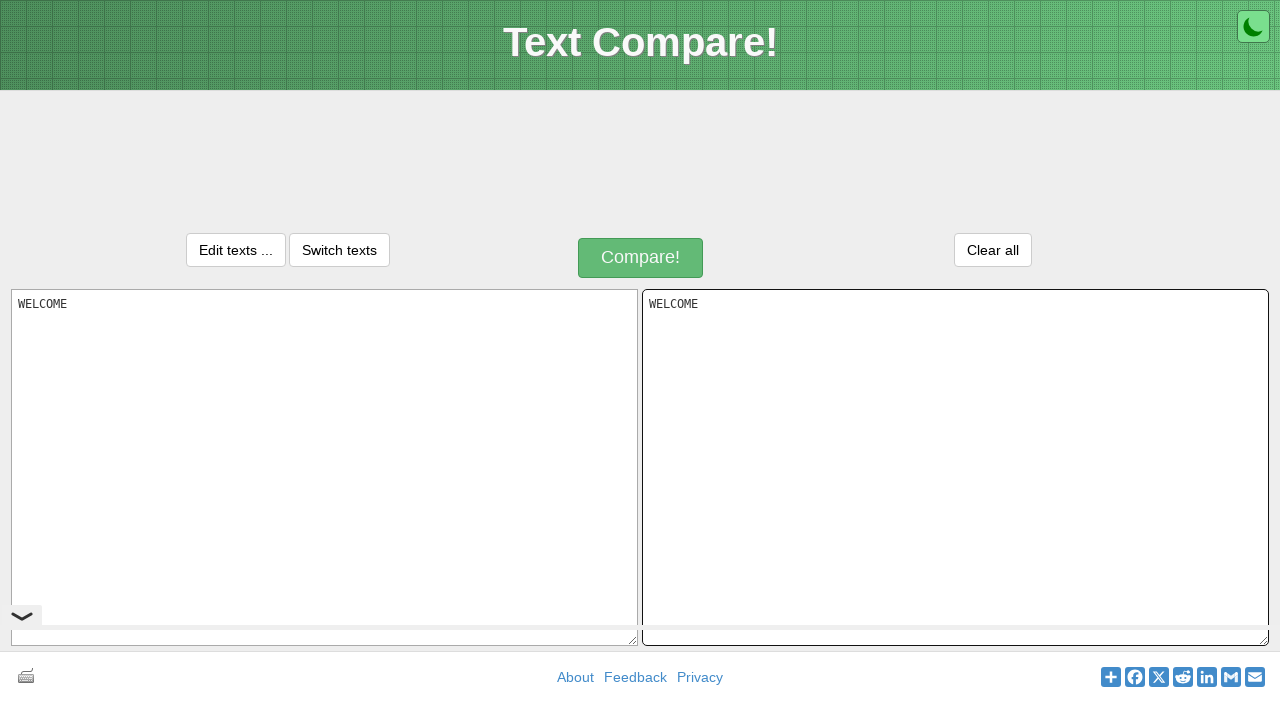

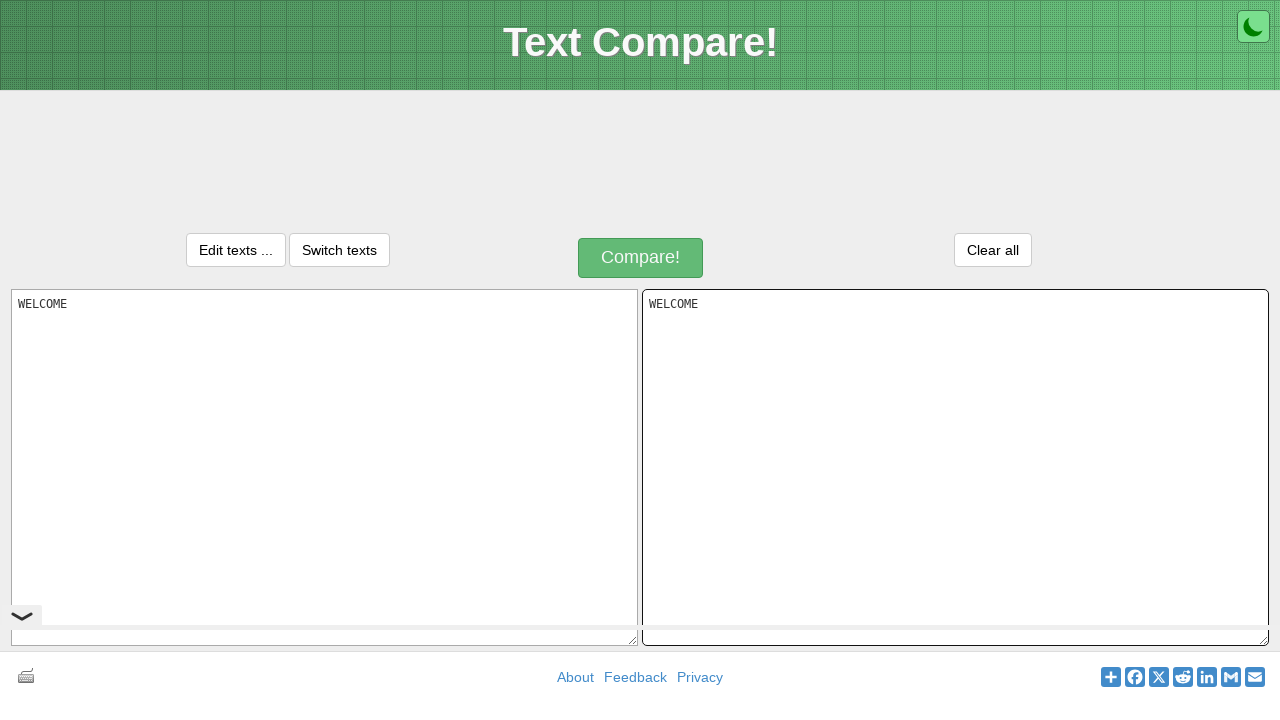